Tests navigation through the Retail and Ecommerce vertical menu by hovering and clicking on the first submenu item

Starting URL: https://www.tranktechnologies.com/

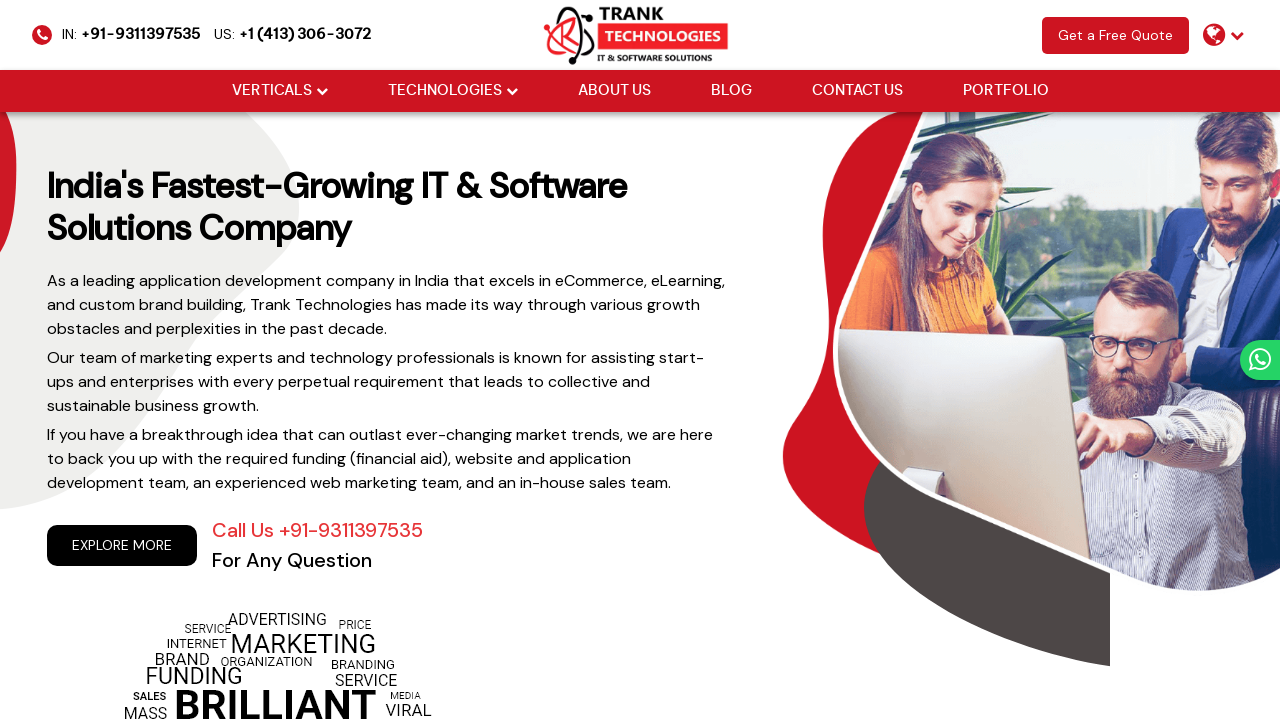

Hovered over Vertical menu at (272, 91) on (//a[@href='#'])[2]
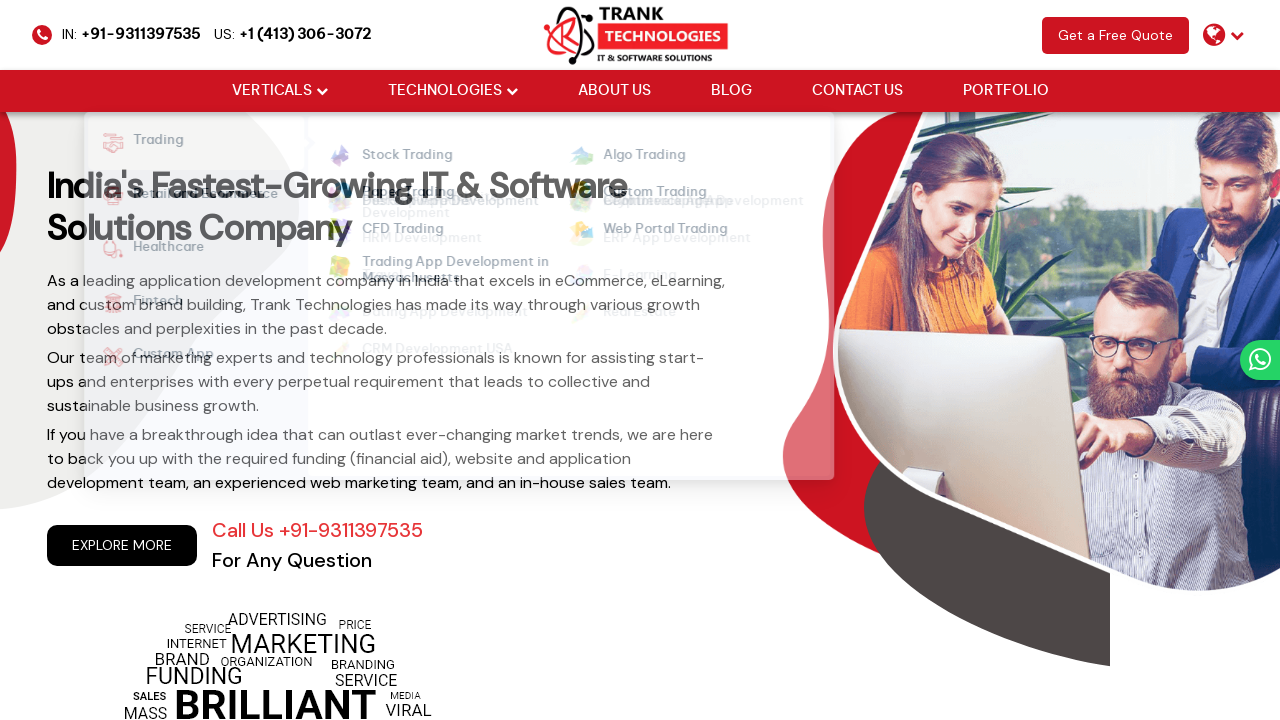

Hovered over Retail and Ecommerce submenu at (193, 196) on xpath=//strong[normalize-space()='Retail and Ecommerce']
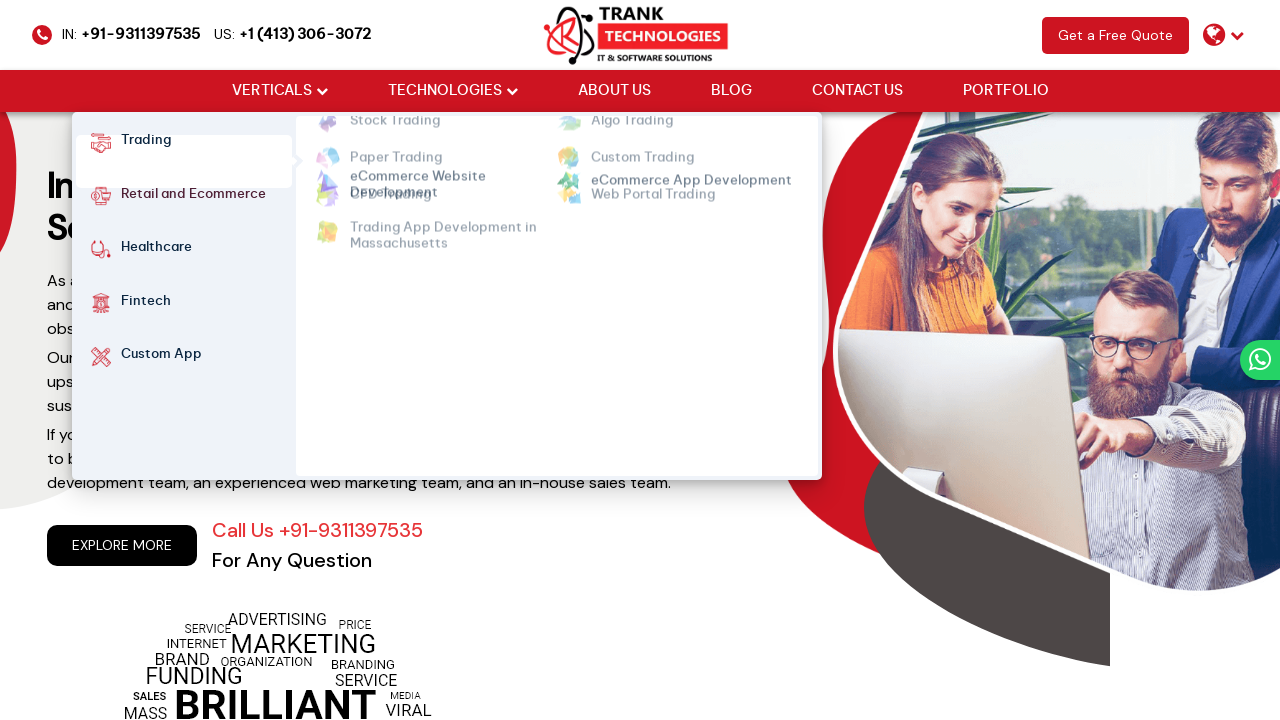

Clicked on first submenu item in Retail and Ecommerce at (453, 160) on xpath=//div[@id='retailEcommerce']//li[1]//a[1]
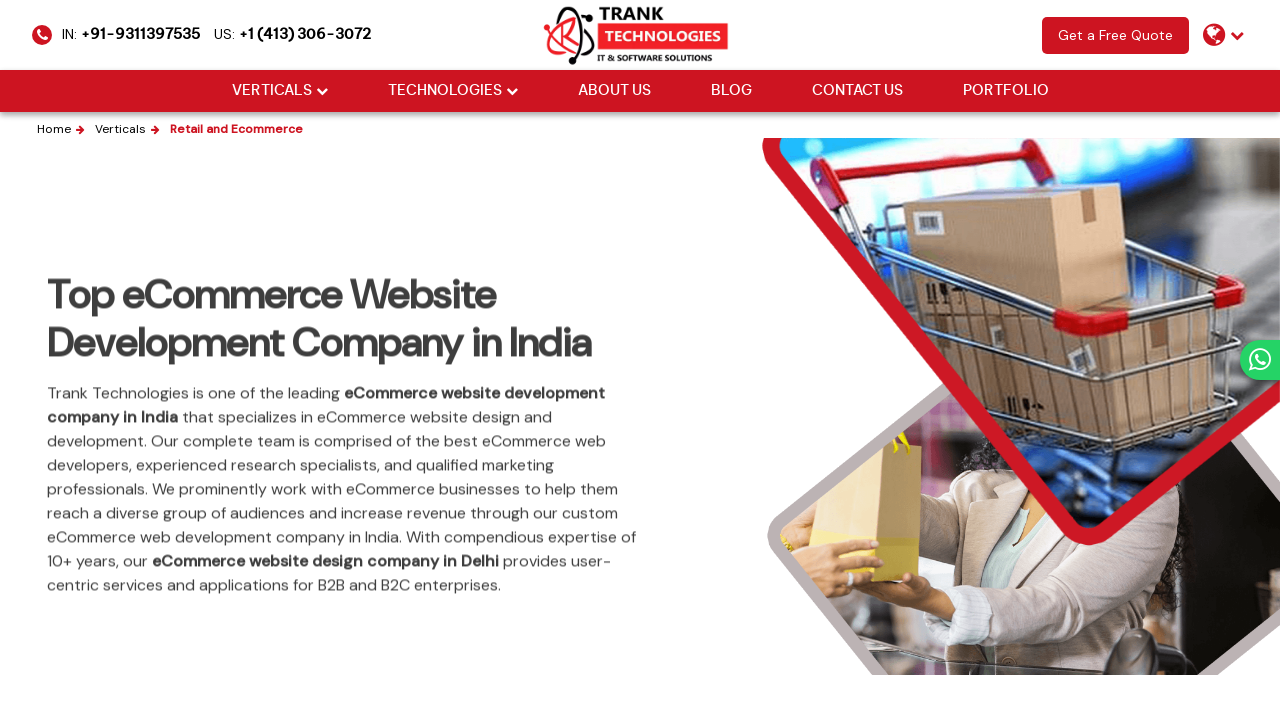

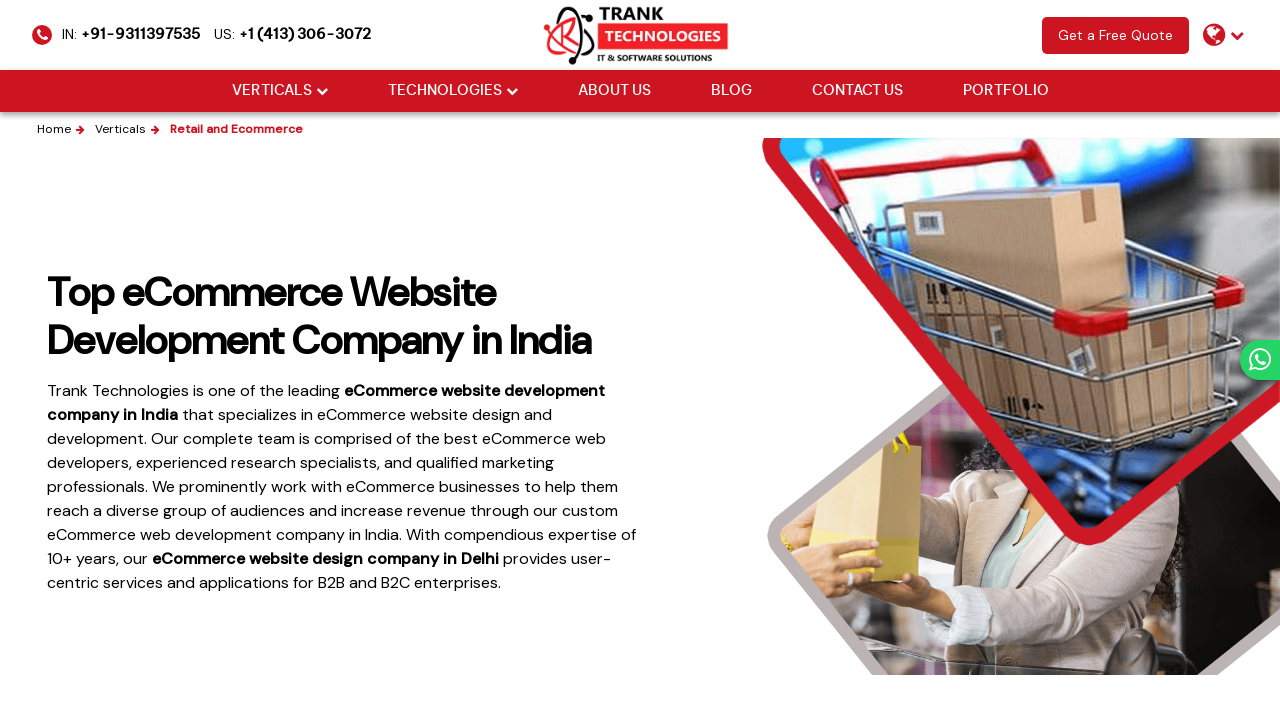